Tests element visibility by checking if various form elements (email input, radio button, textarea) are displayed on the page, and interacts with them by filling text and clicking.

Starting URL: https://automationfc.github.io/basic-form/index.html

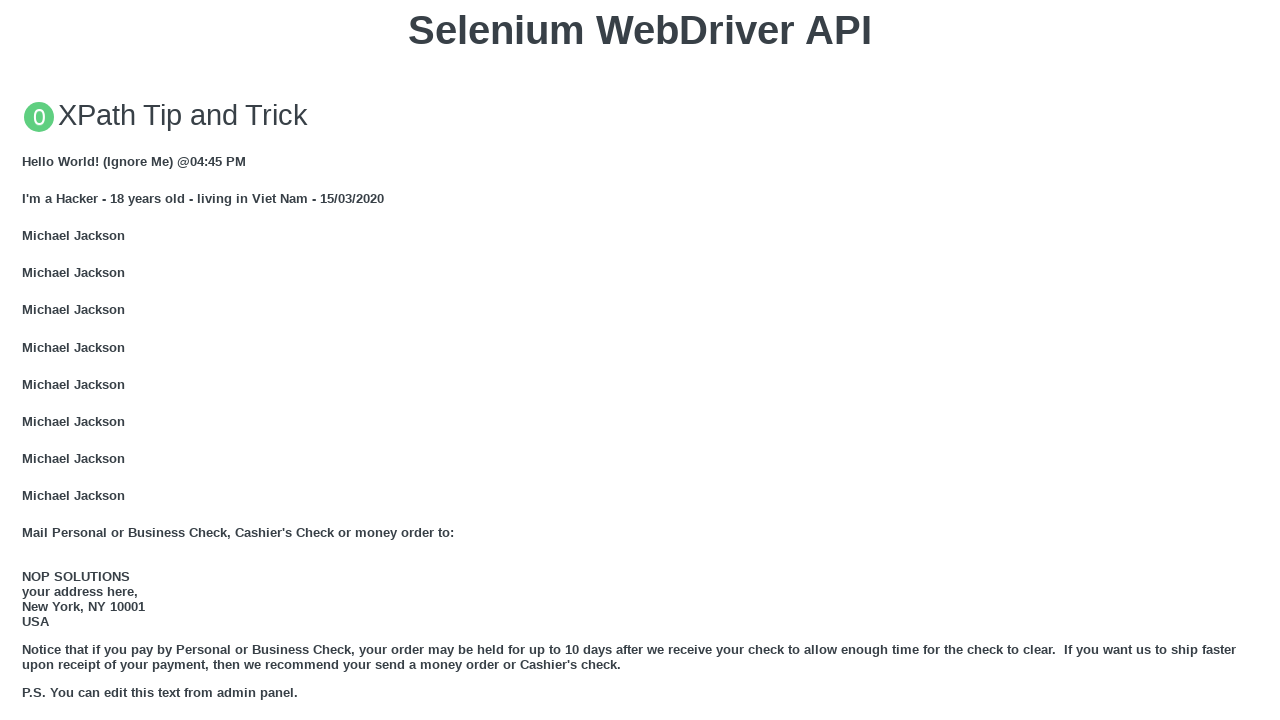

Email input field is visible
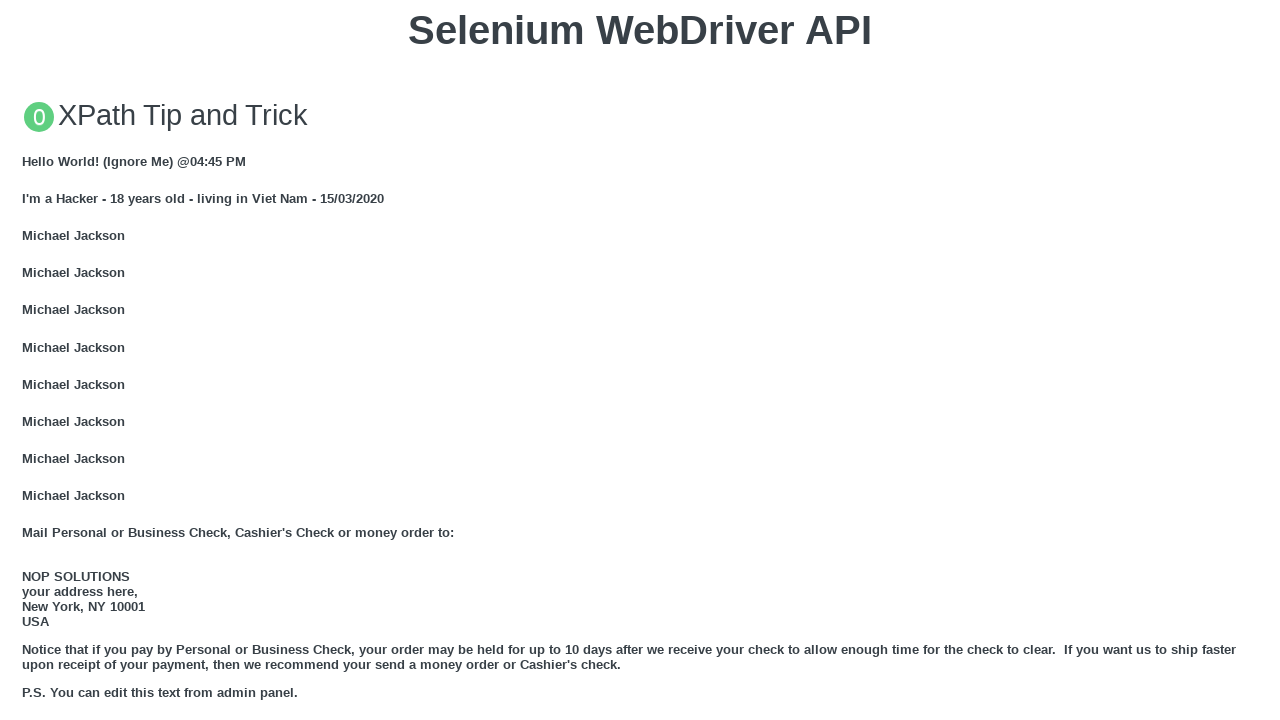

Filled email field with 'Automation Testing' on input#mail
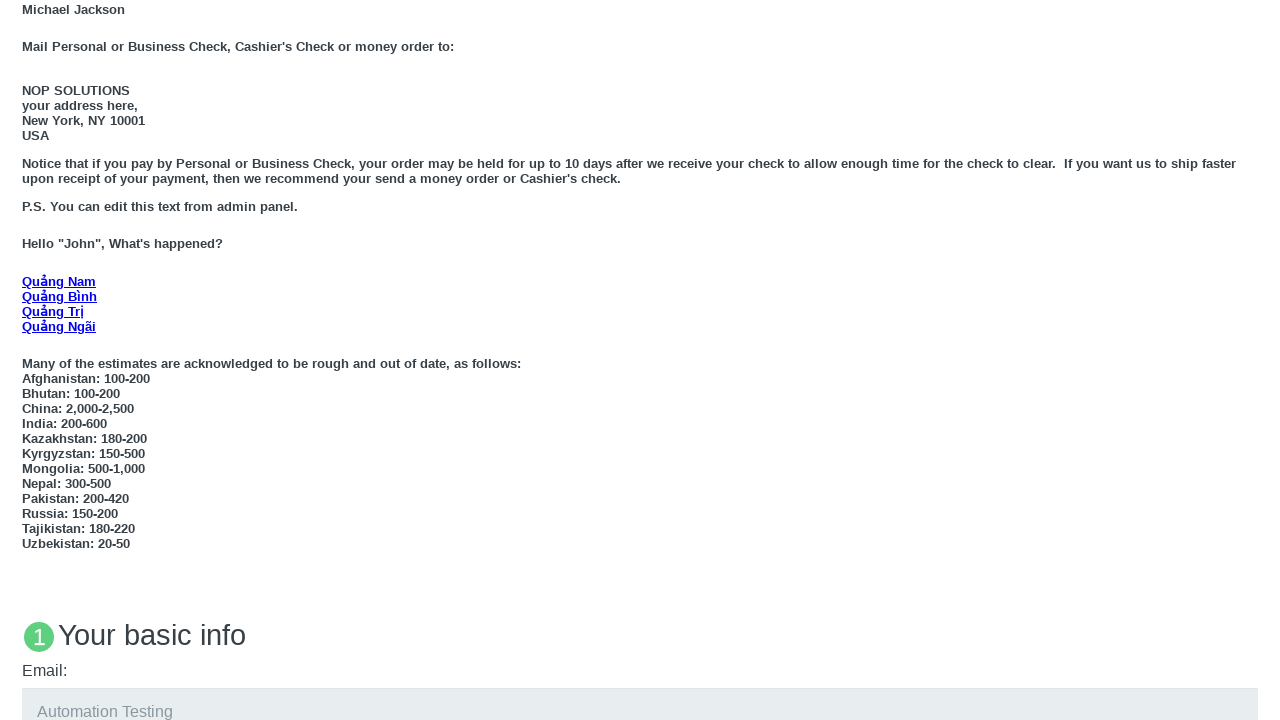

Age Under 18 radio button is visible
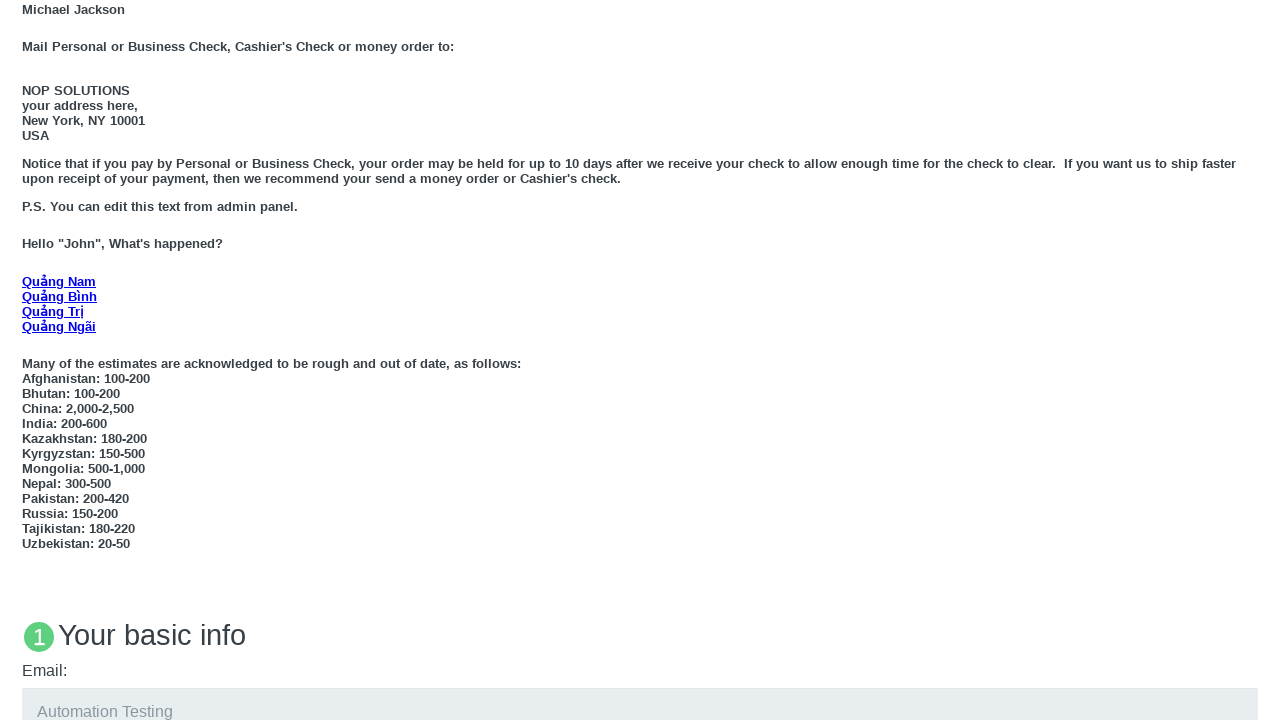

Clicked Age Under 18 radio button at (28, 360) on input#under_18
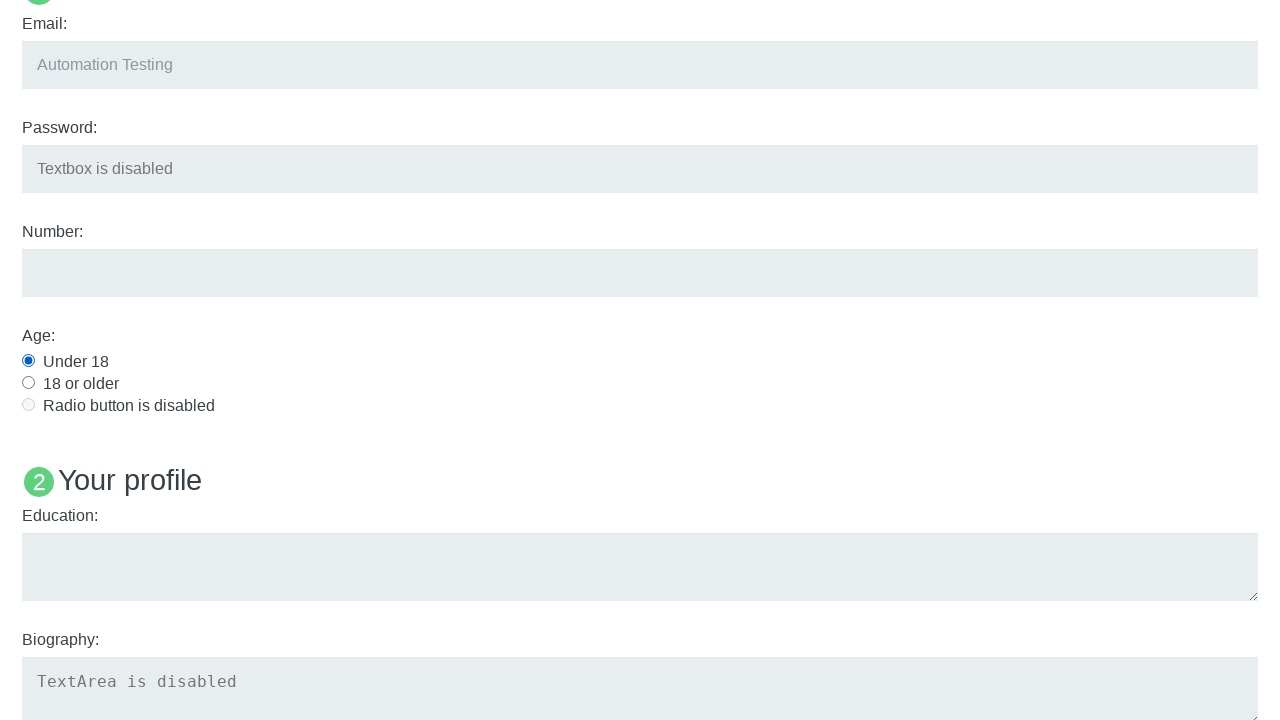

Education textarea is visible
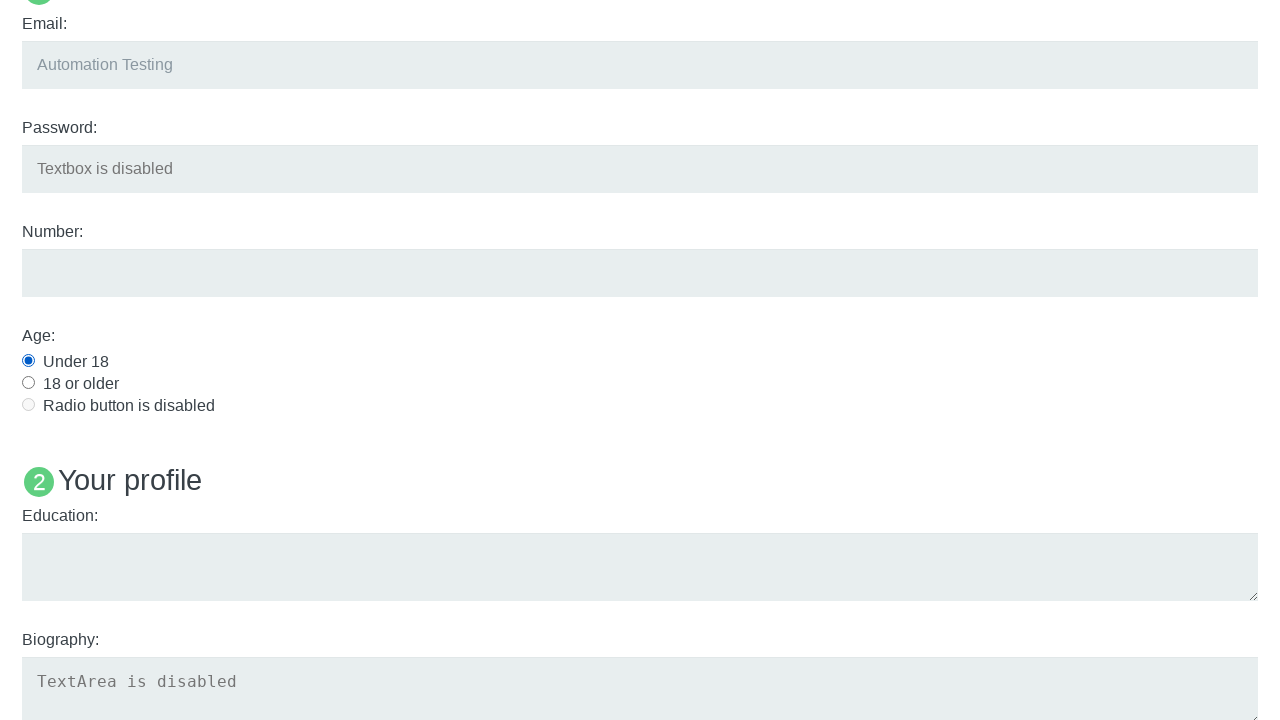

Filled education textarea with 'Automation Testing' on textarea#edu
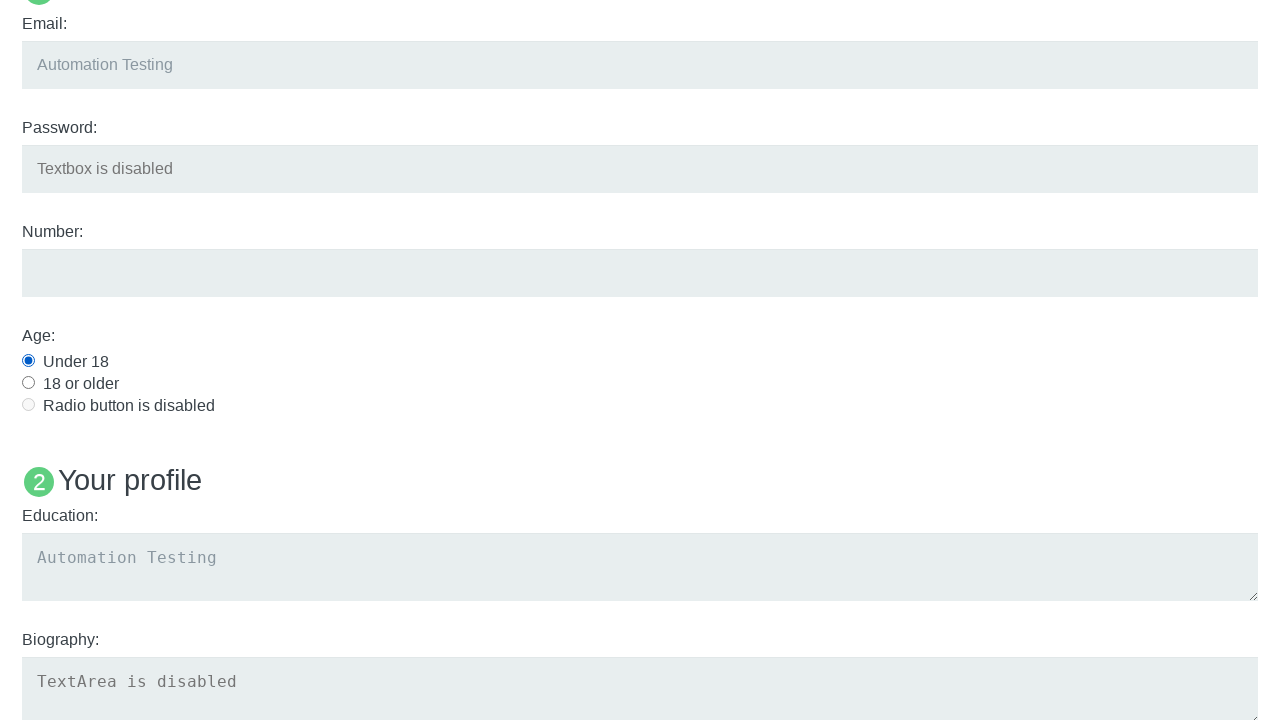

Verified that 'Name: User5' element is not visible
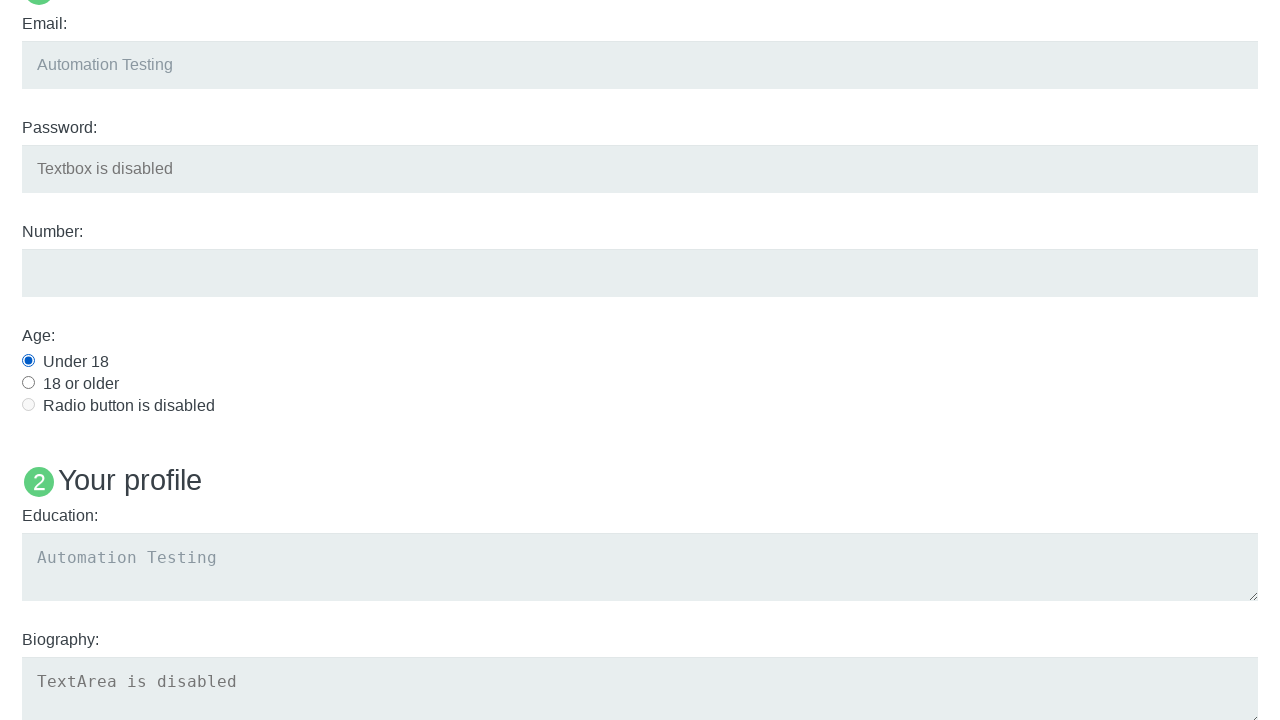

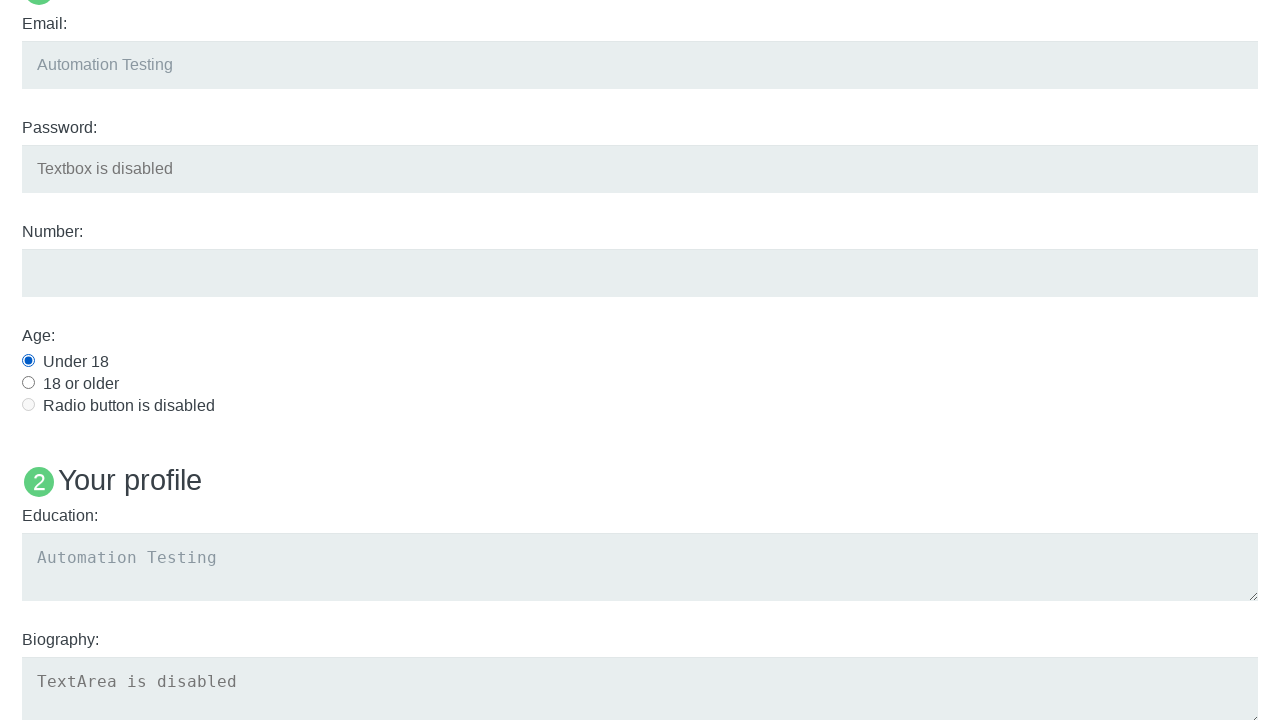